Tests handling a JavaScript prompt alert by entering text into the prompt dialog and verifying the entered name is displayed

Starting URL: https://letcode.in/alert

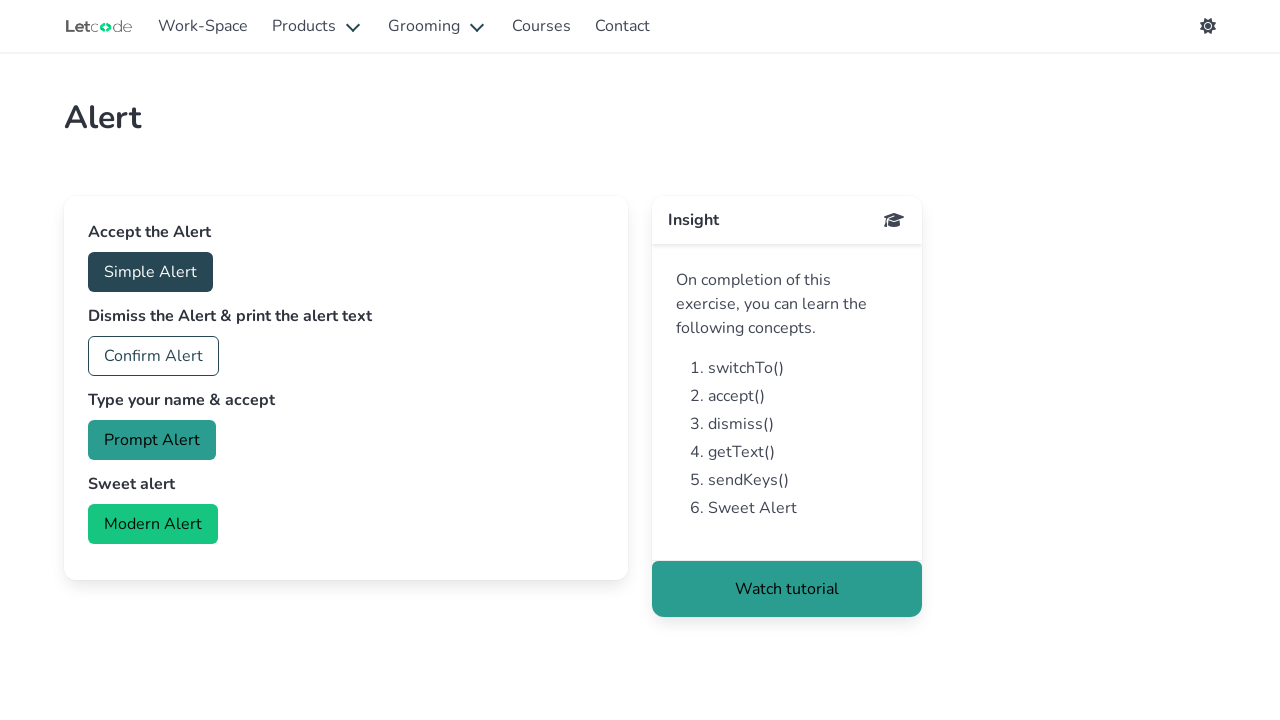

Set up dialog handler to accept prompt with name 'Alexandra'
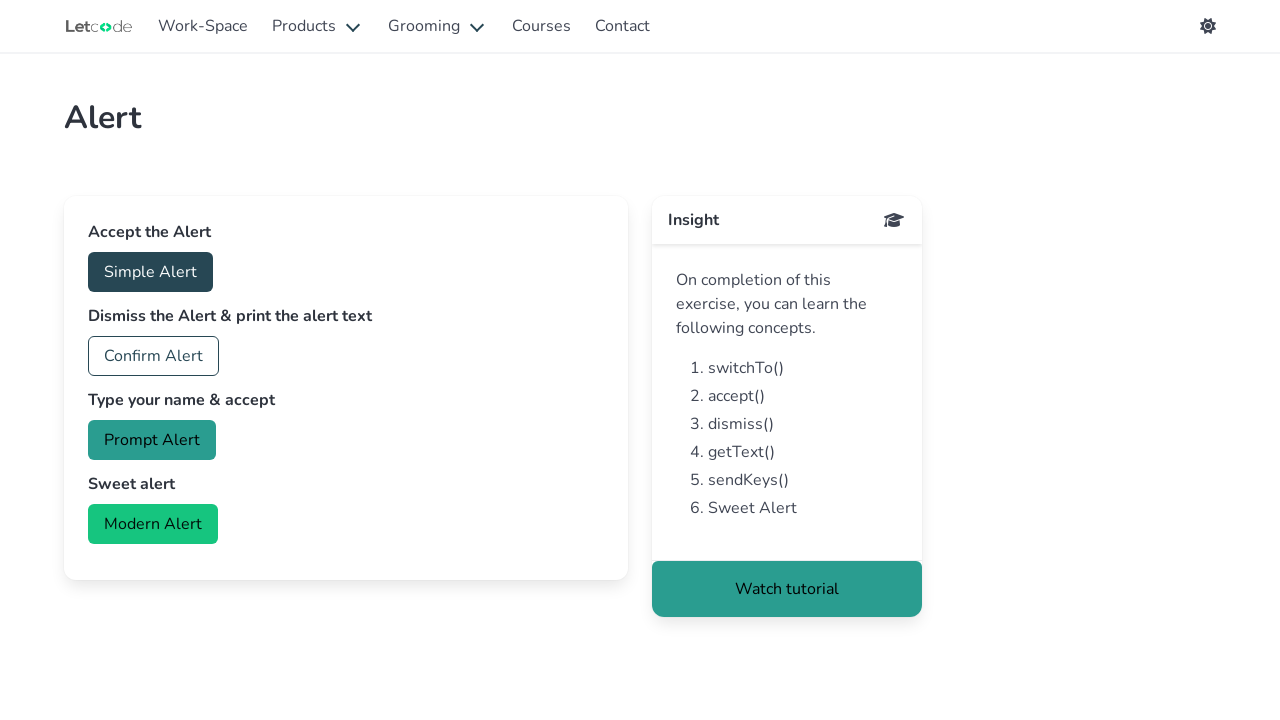

Clicked prompt button to trigger JavaScript prompt alert at (152, 440) on #prompt
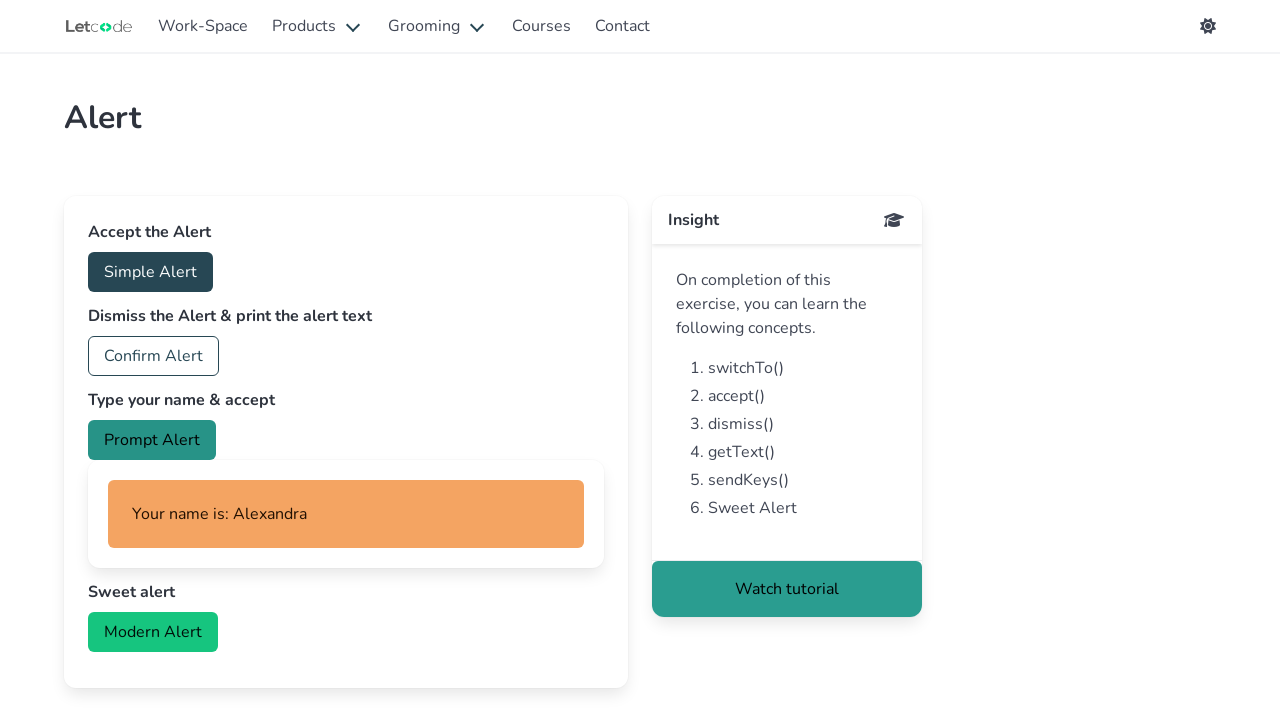

Verified name element appeared after entering 'Alexandra' in prompt
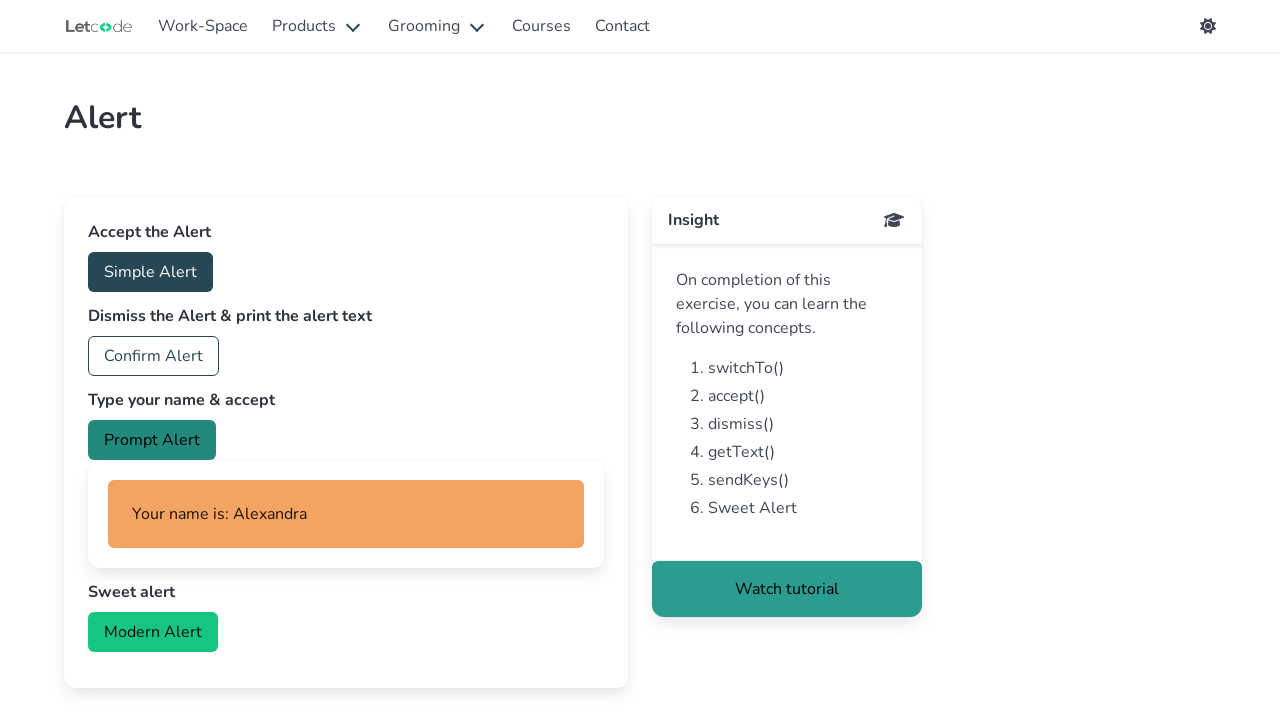

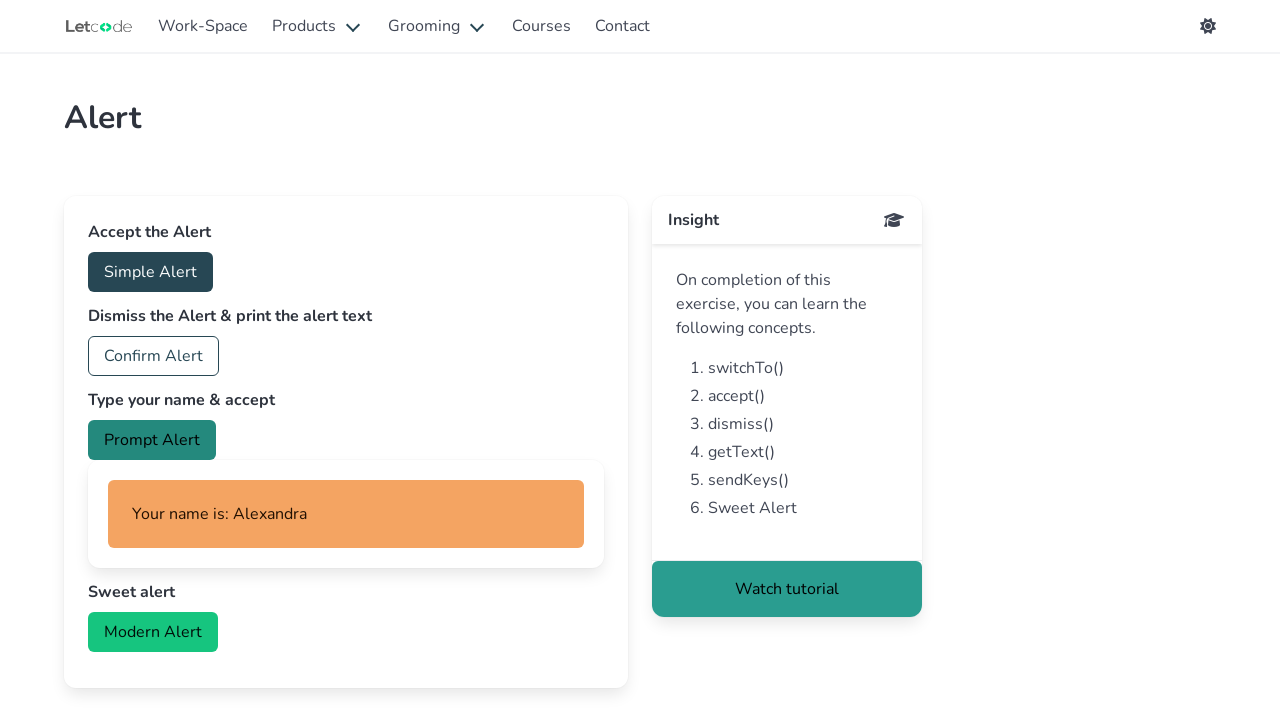